Navigates to the A/B Testing page by clicking the link

Starting URL: https://the-internet.herokuapp.com/

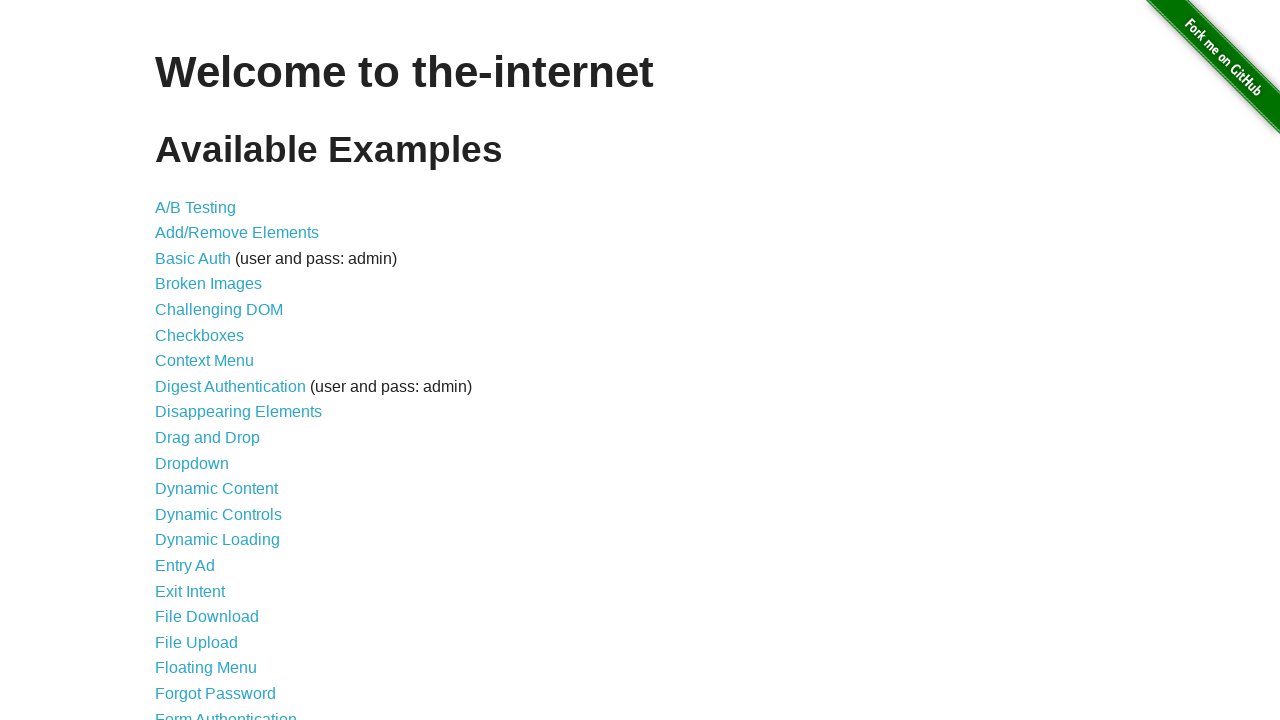

Clicked on A/B Testing link to navigate to the A/B Testing page at (196, 207) on text=A/B Testing
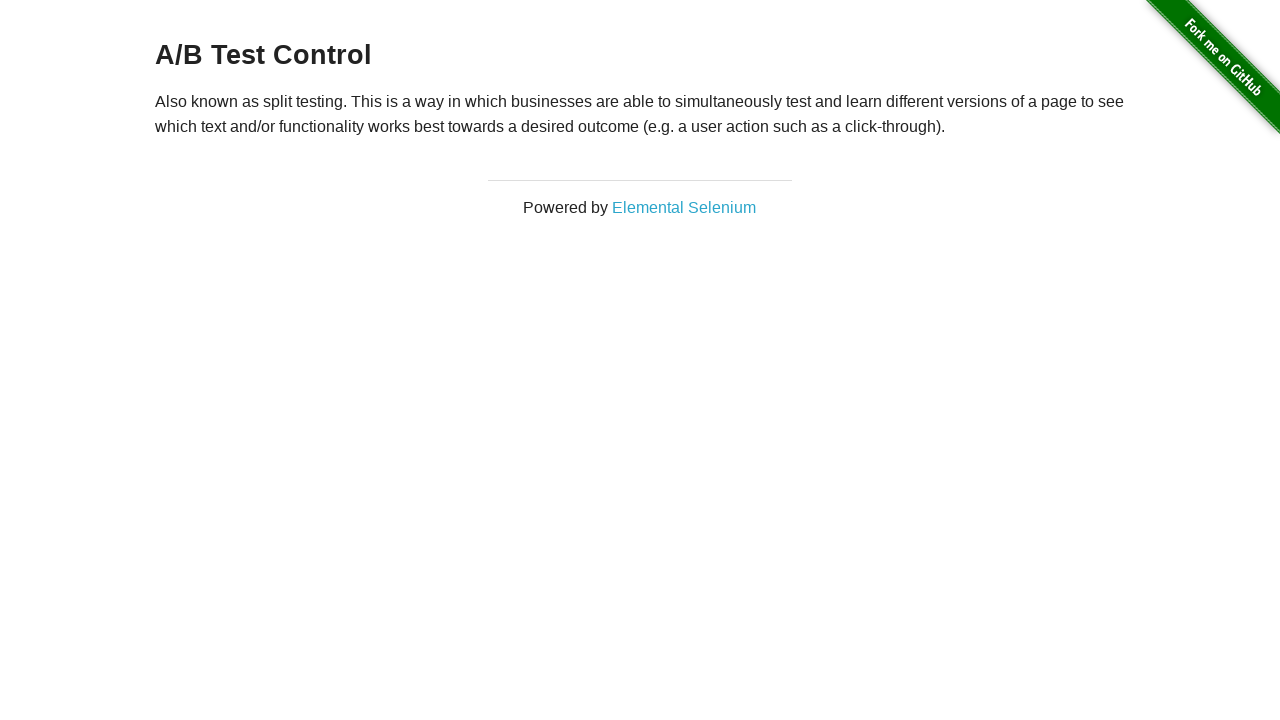

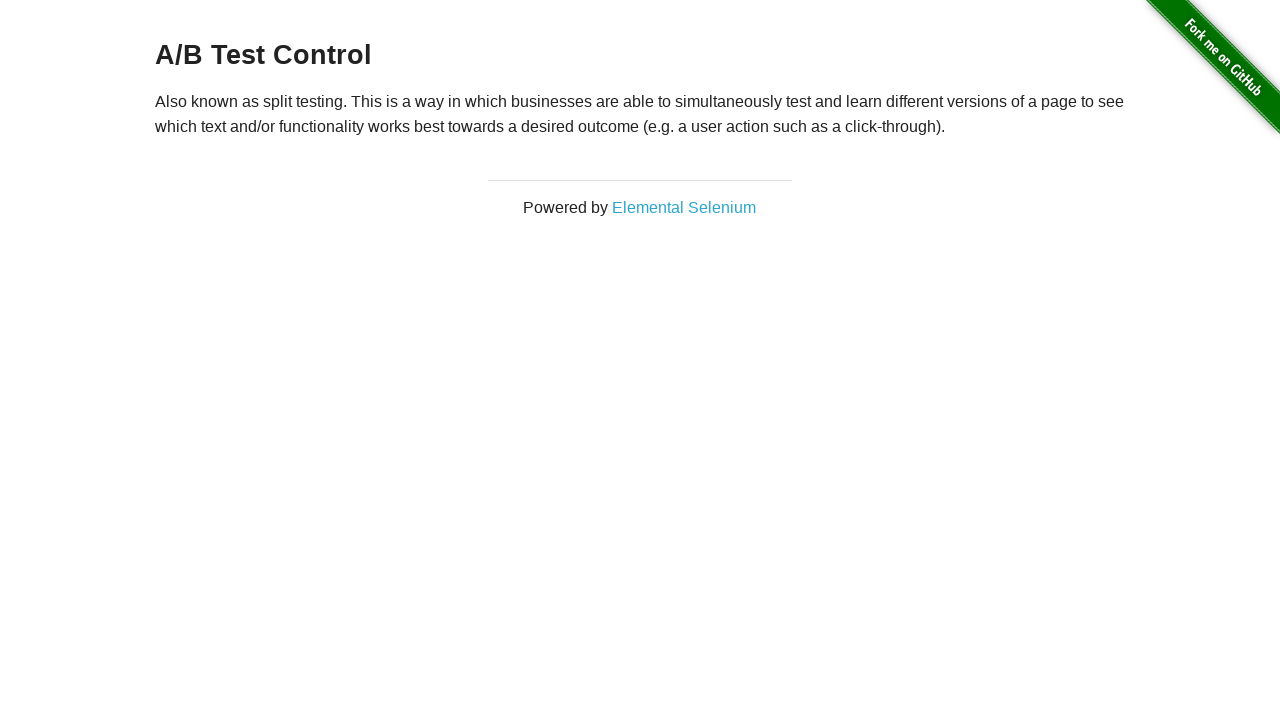